Tests dynamic loading by clicking start button and verifying "Hello World!" text appears

Starting URL: https://automationfc.github.io/dynamic-loading/

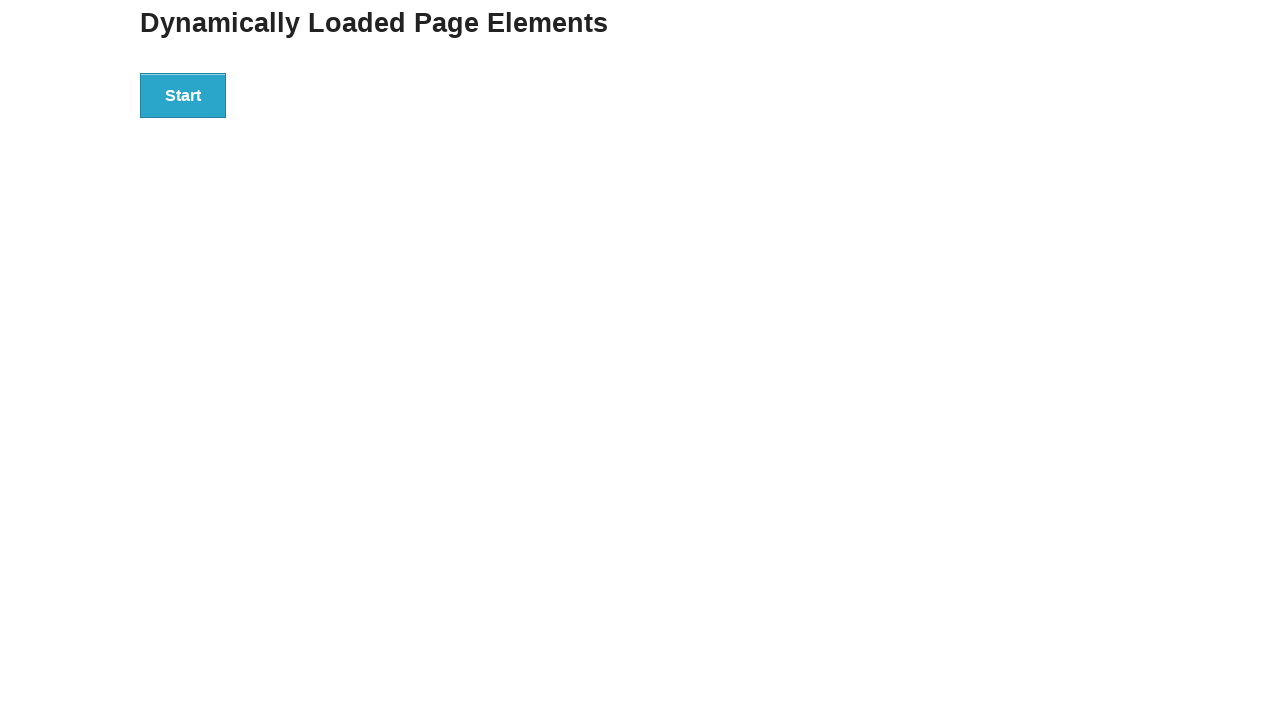

Navigated to dynamic loading test page
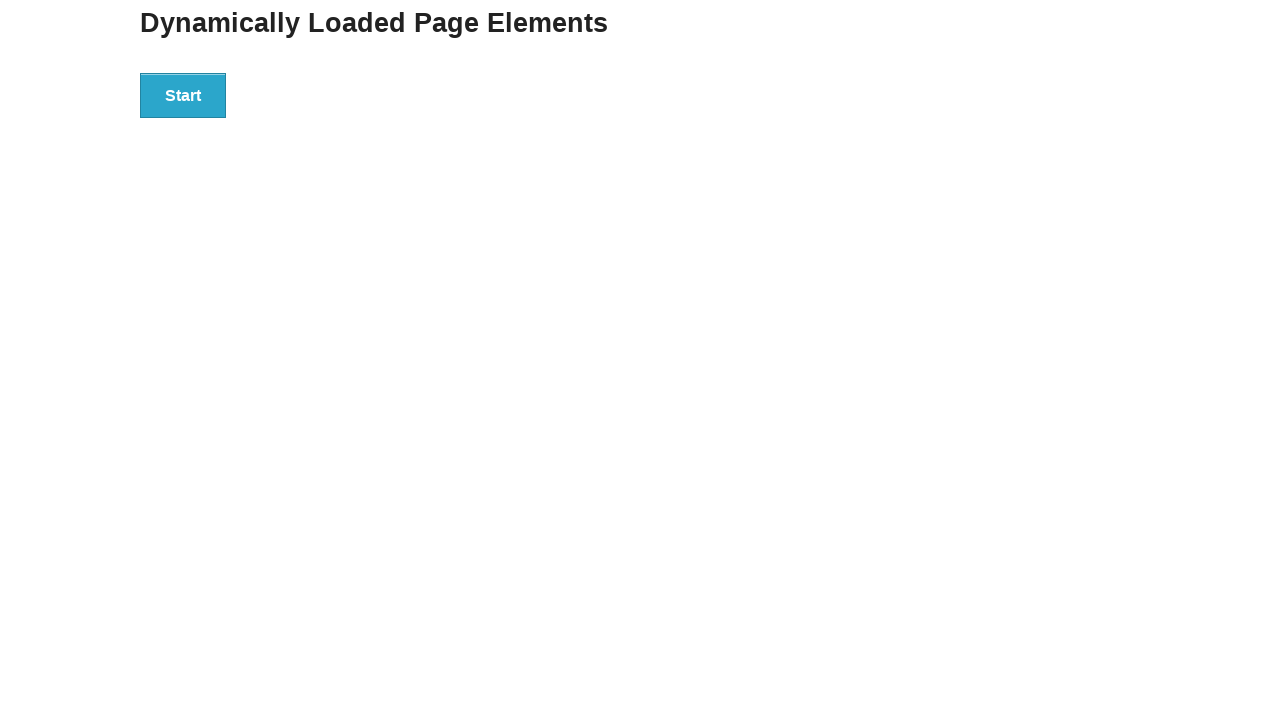

Clicked start button to initiate dynamic loading at (183, 95) on xpath=//div[@id='start']/button
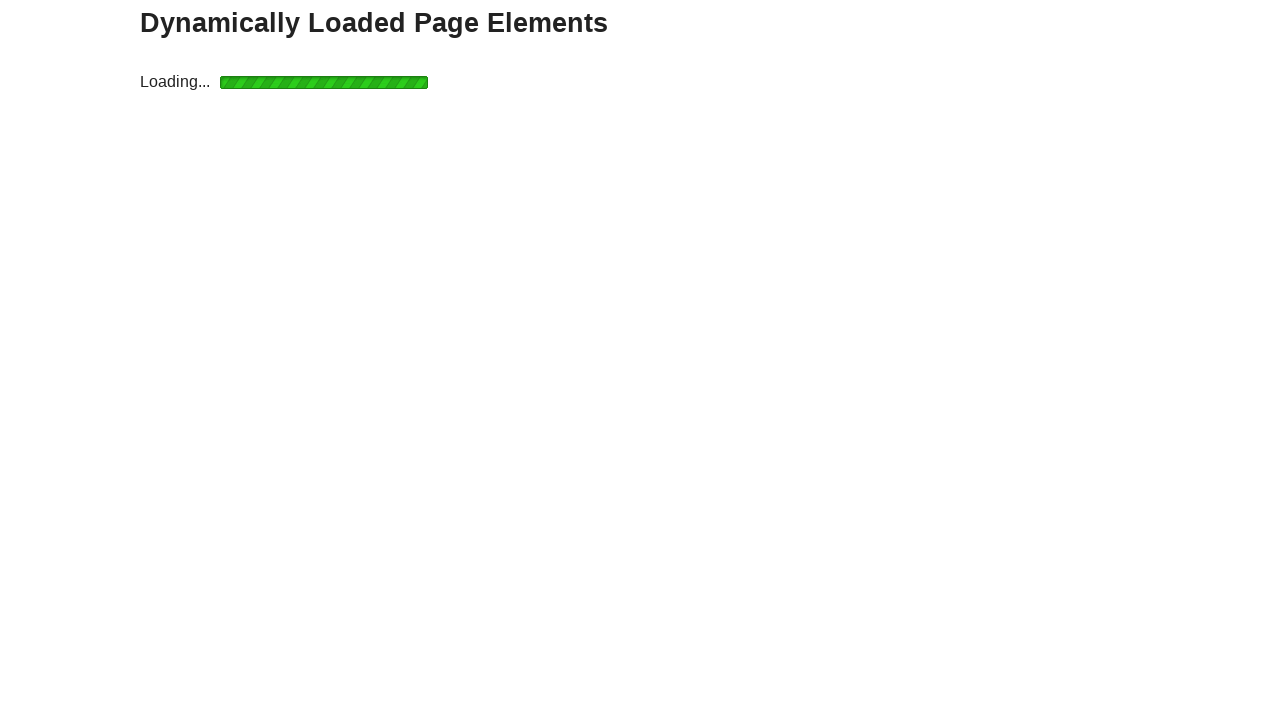

Waited for 'Hello World!' element to become visible
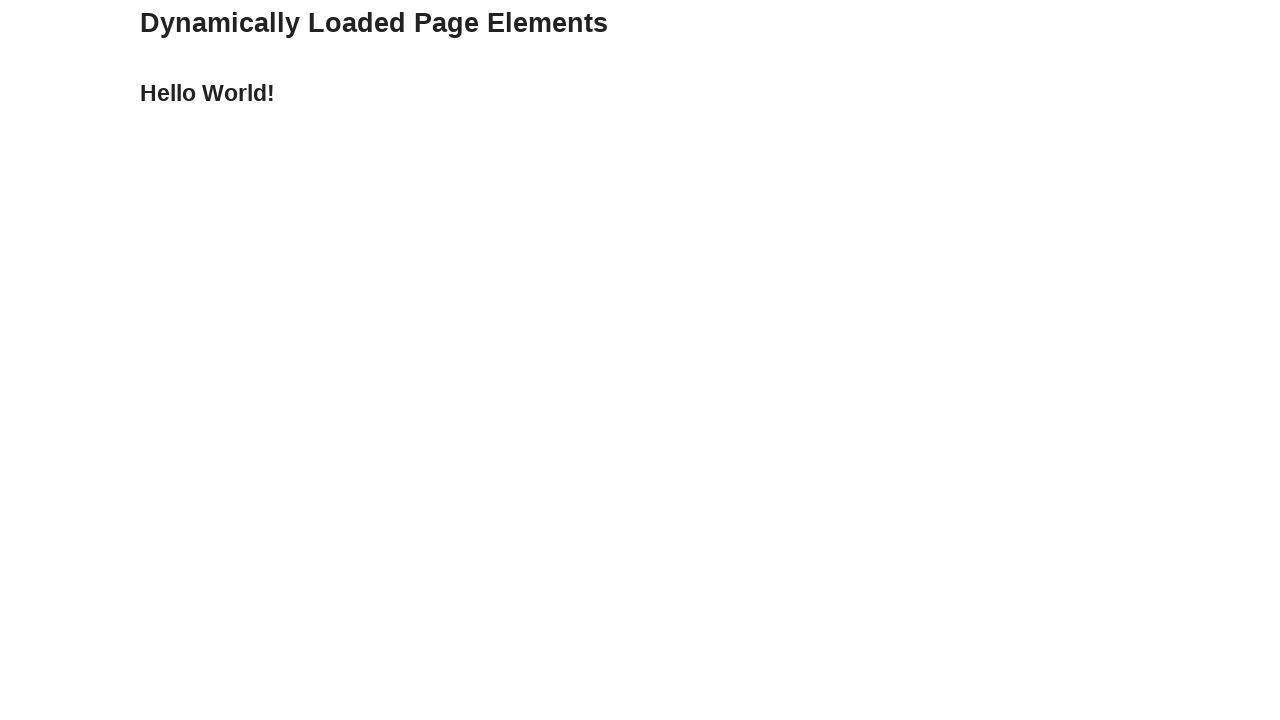

Verified that 'Hello World!' text is displayed correctly
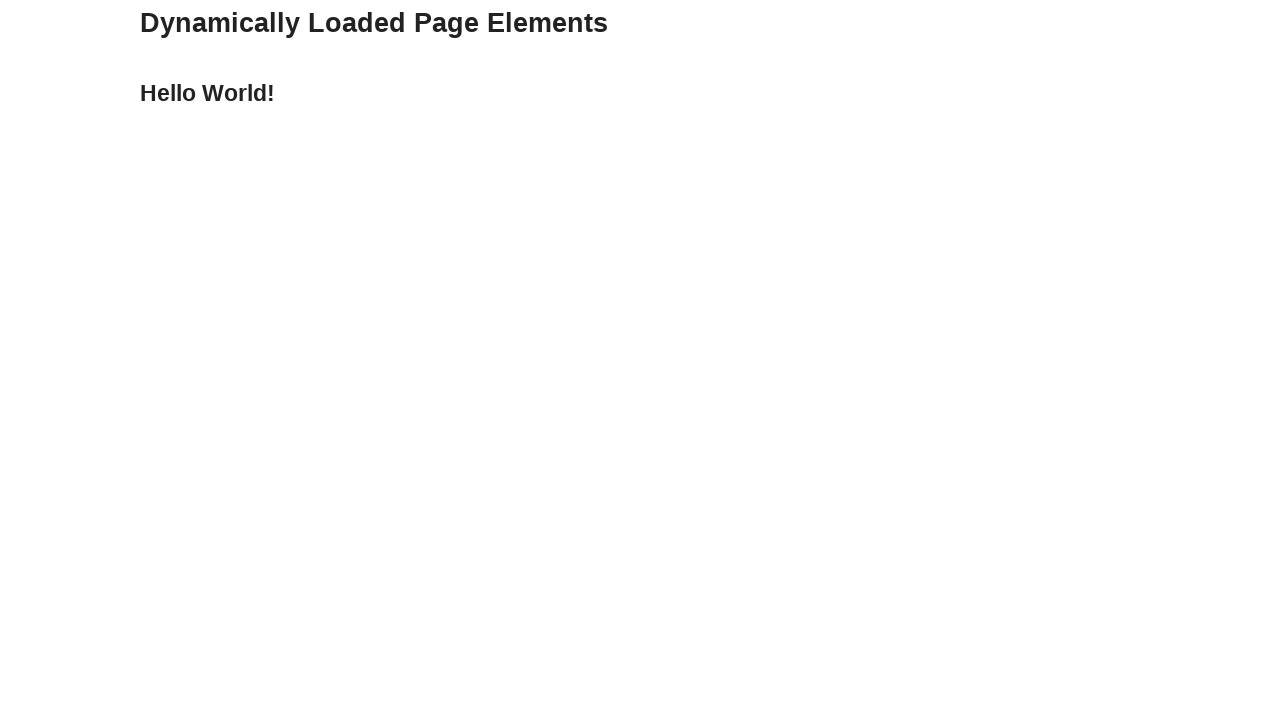

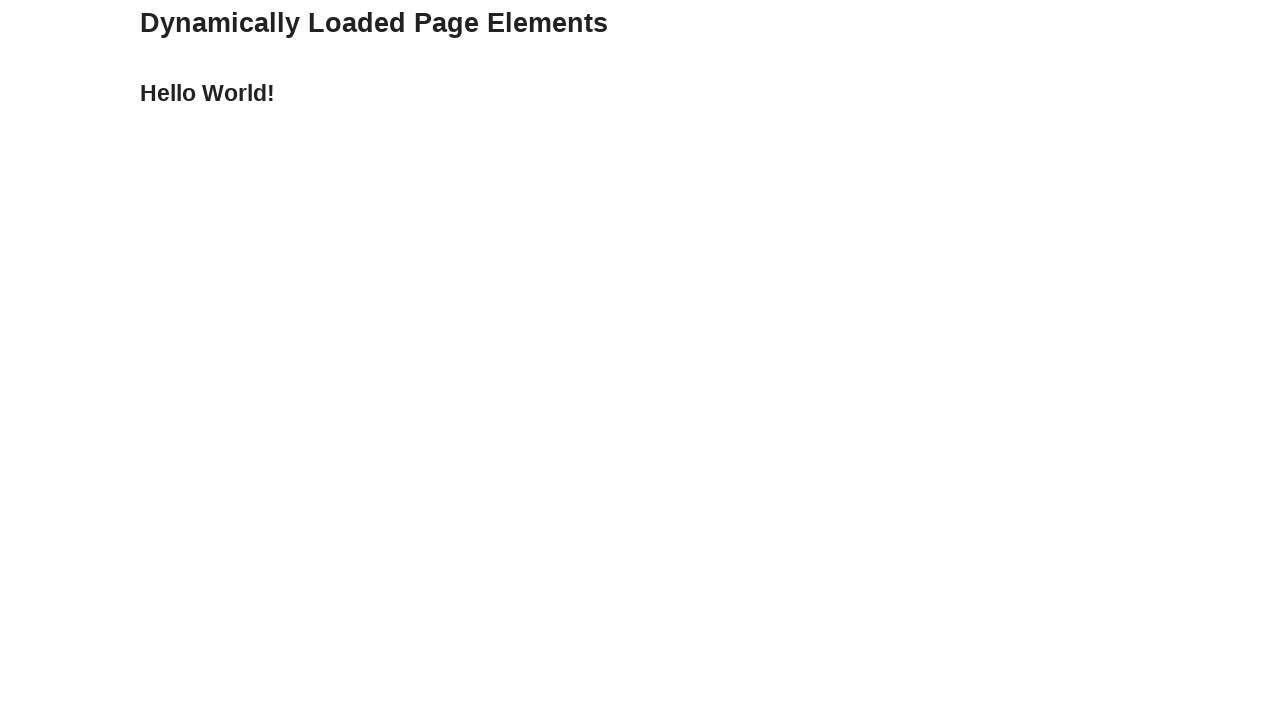